Navigates to the Playwright website, clicks the "Get started" link, and verifies the Installation heading is visible

Starting URL: https://playwright.dev/

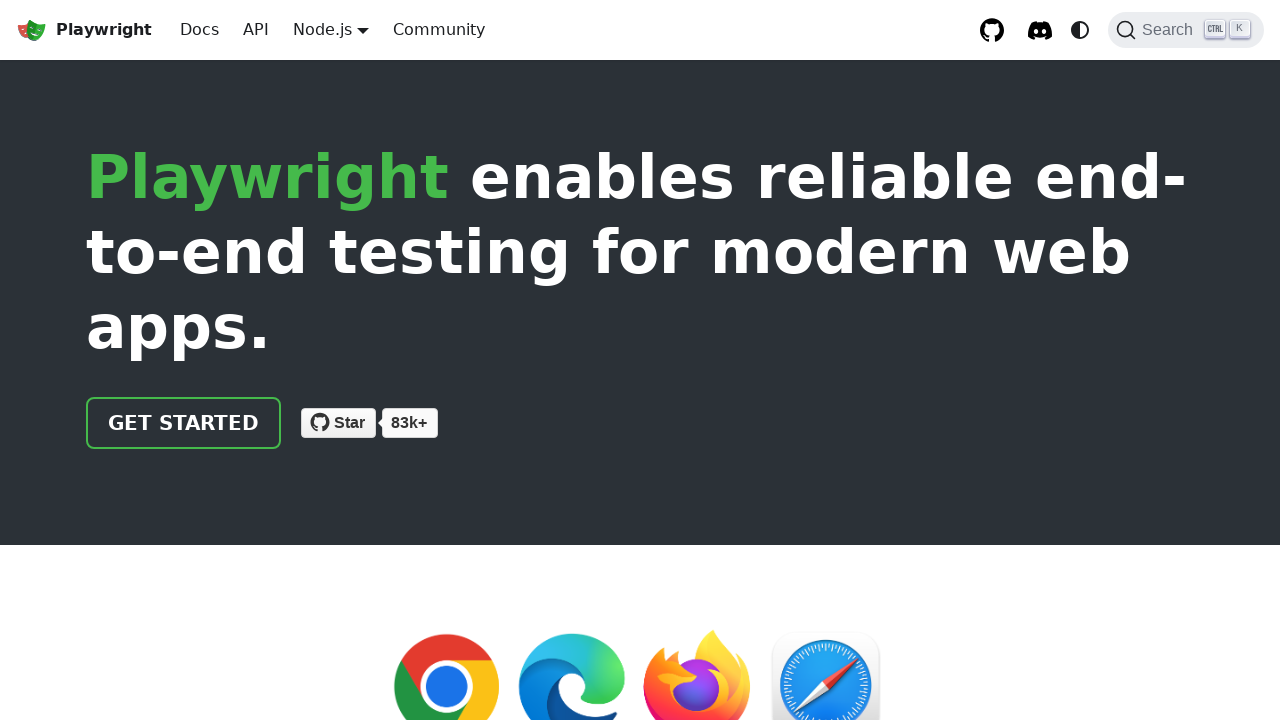

Navigated to Playwright website
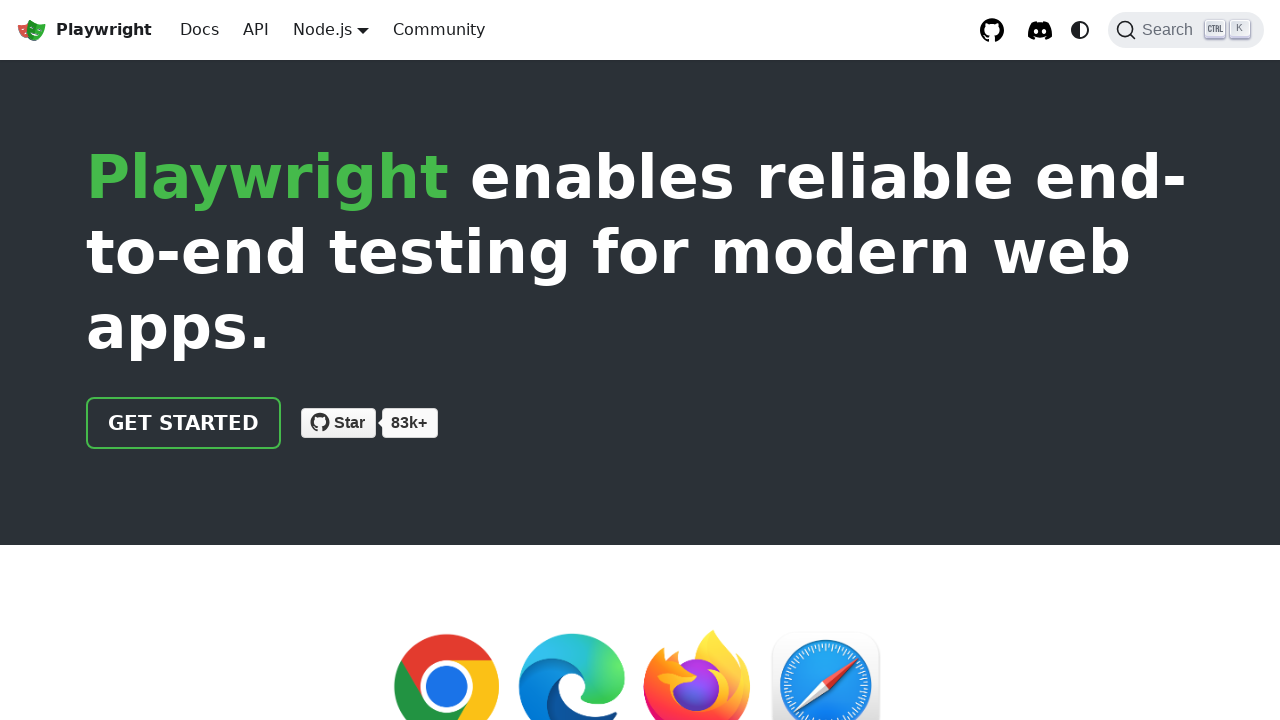

Clicked 'Get started' link at (184, 423) on internal:role=link[name="Get started"i]
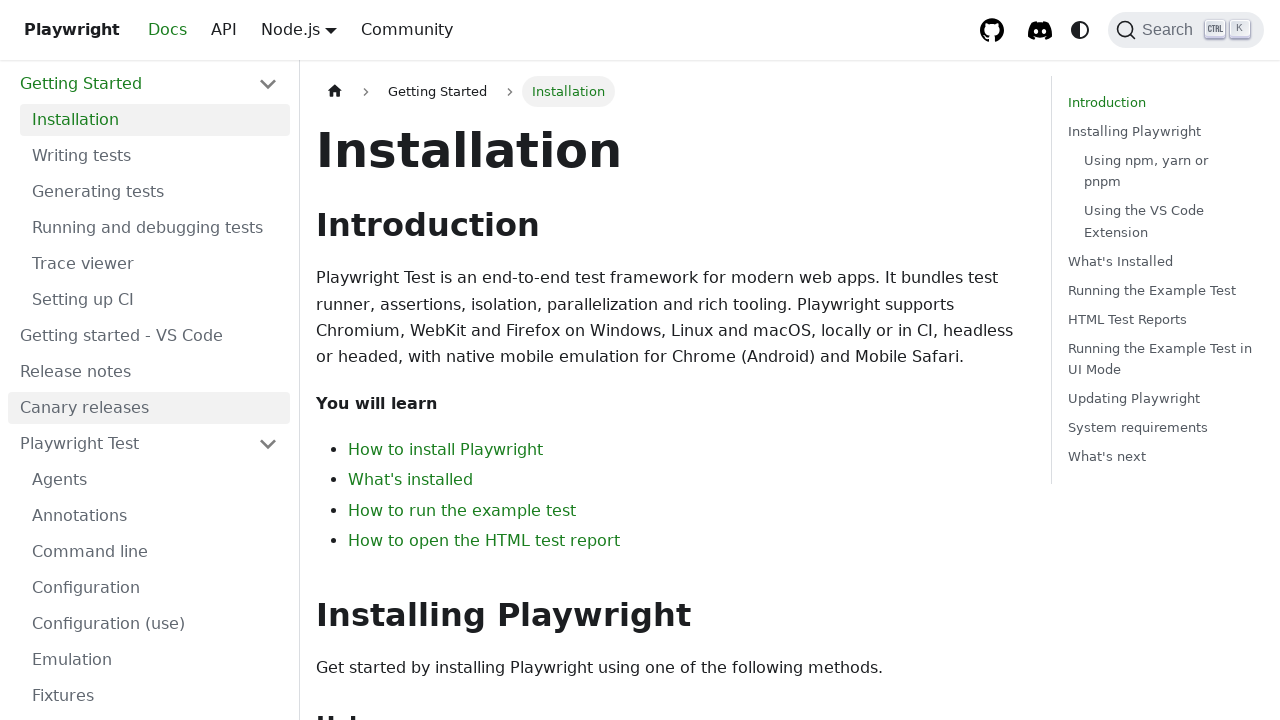

Installation heading is visible
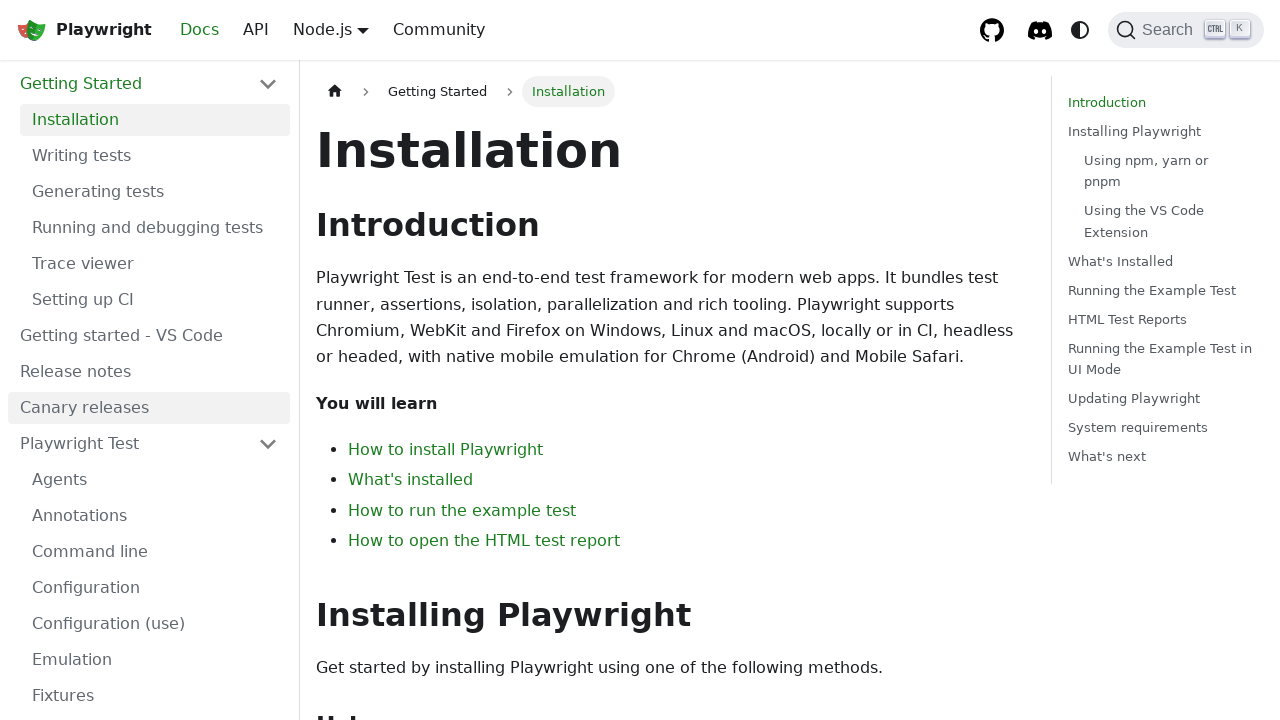

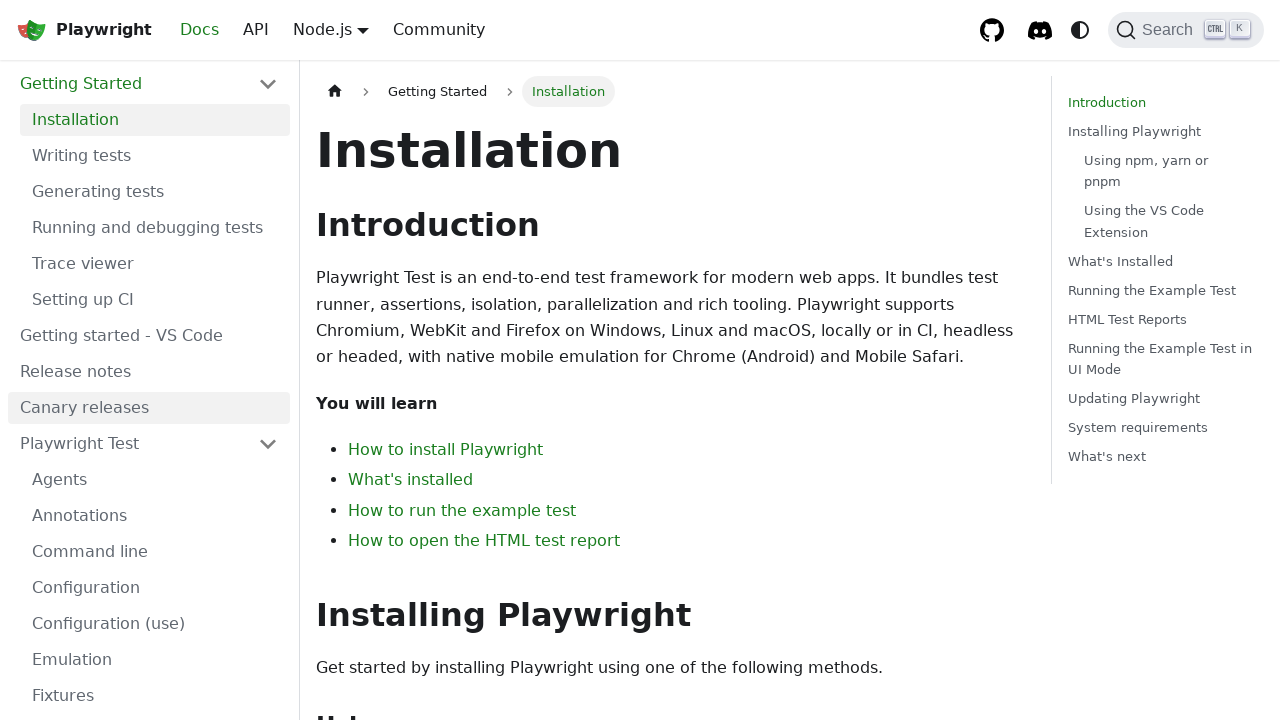